Tests right-click functionality by performing a context click on a button and verifying the resulting message

Starting URL: https://demoqa.com/buttons

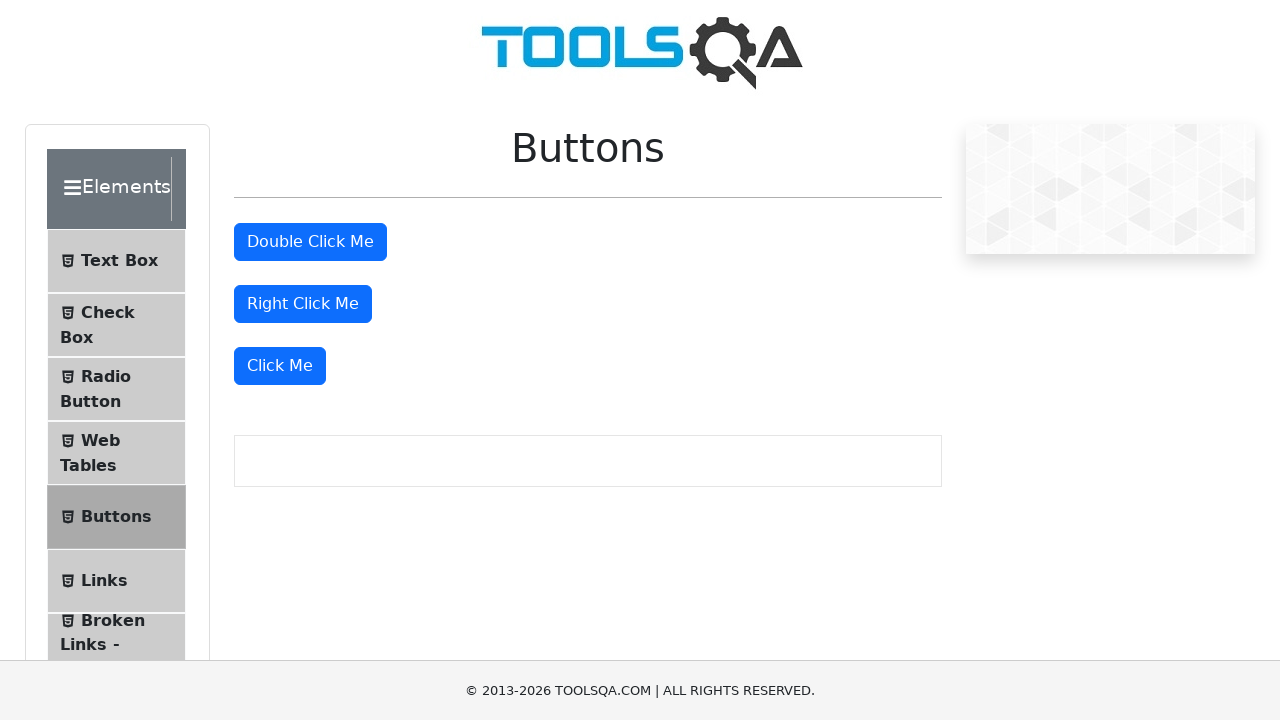

Located the right-click button element
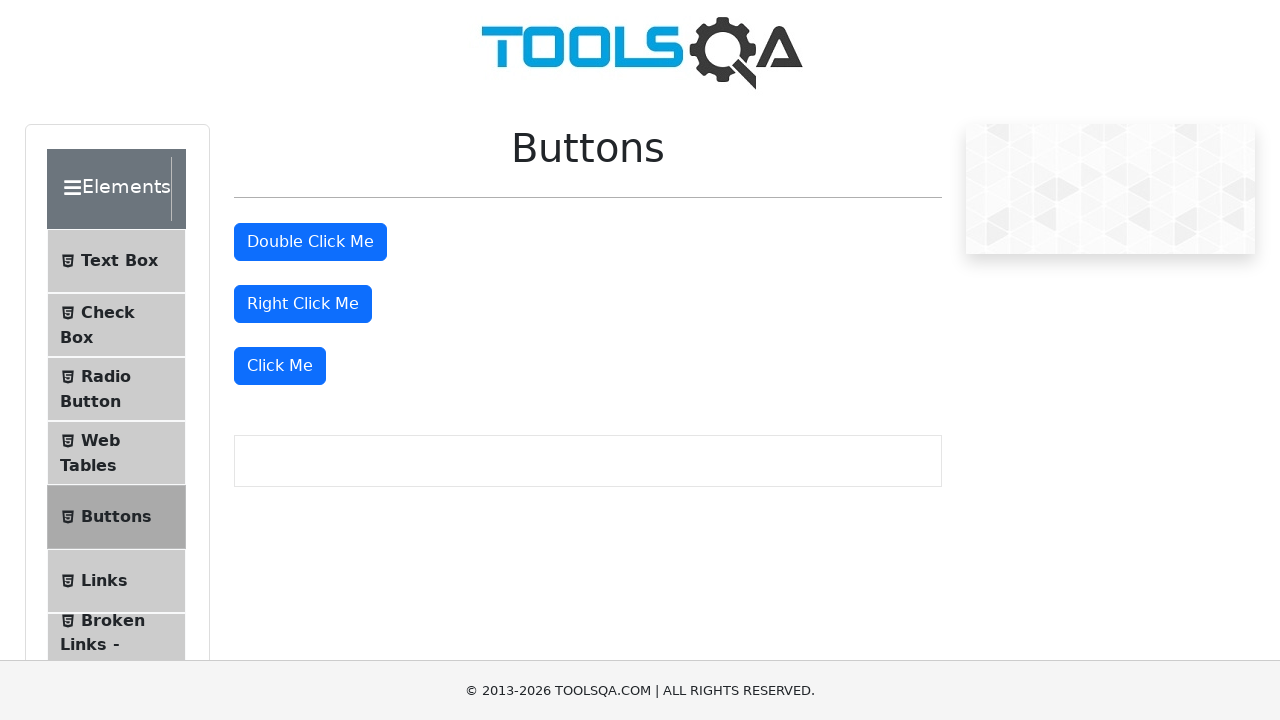

Performed right-click on the button at (303, 304) on #rightClickBtn
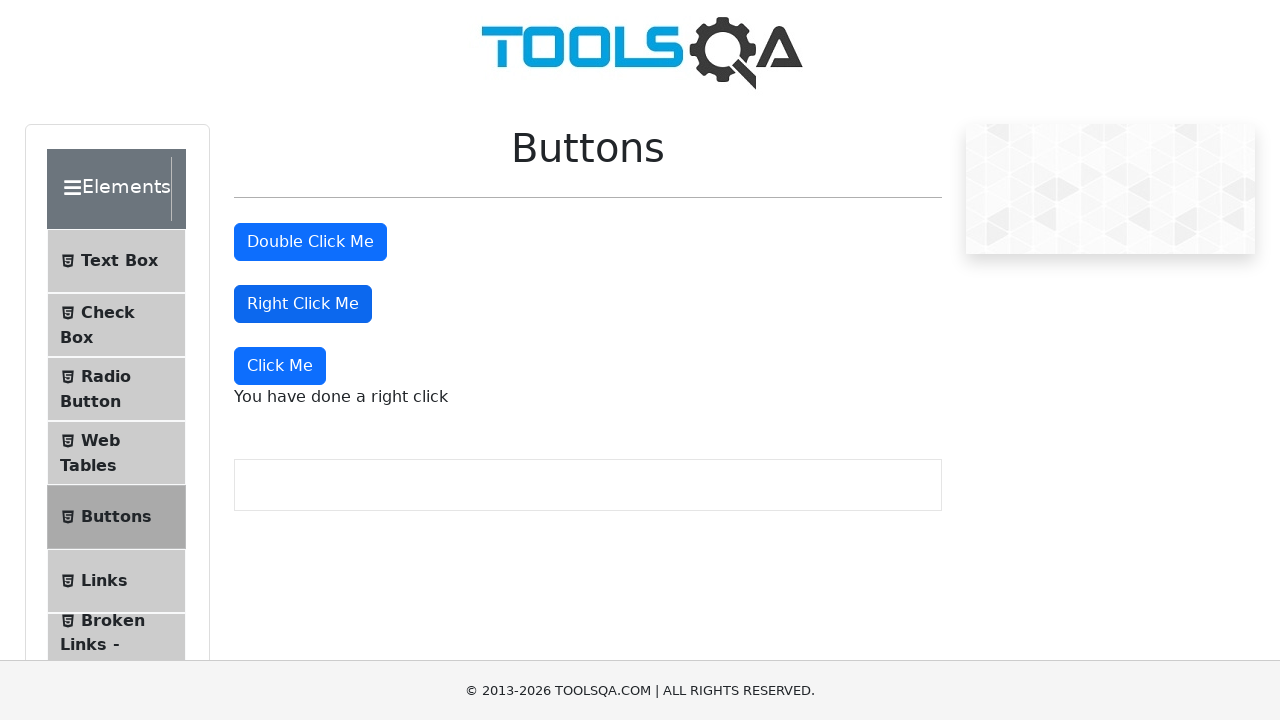

Located the right-click message element
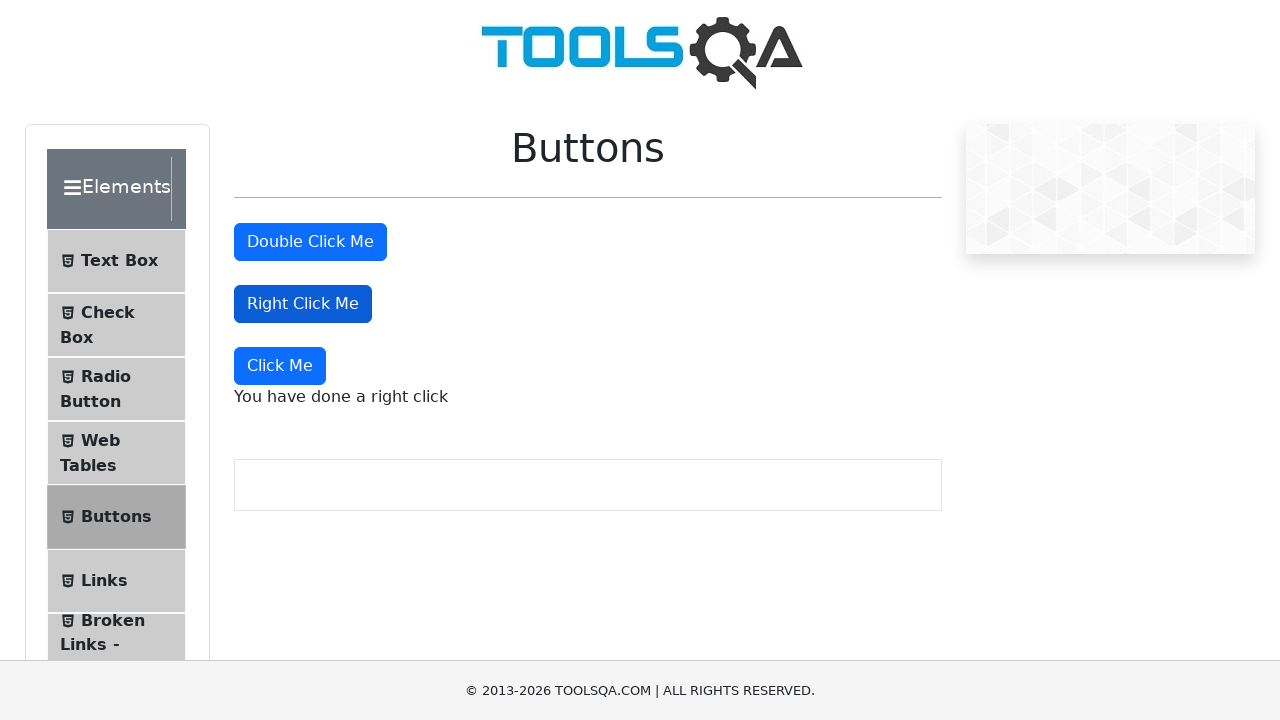

Verified right-click message displays 'You have done a right click'
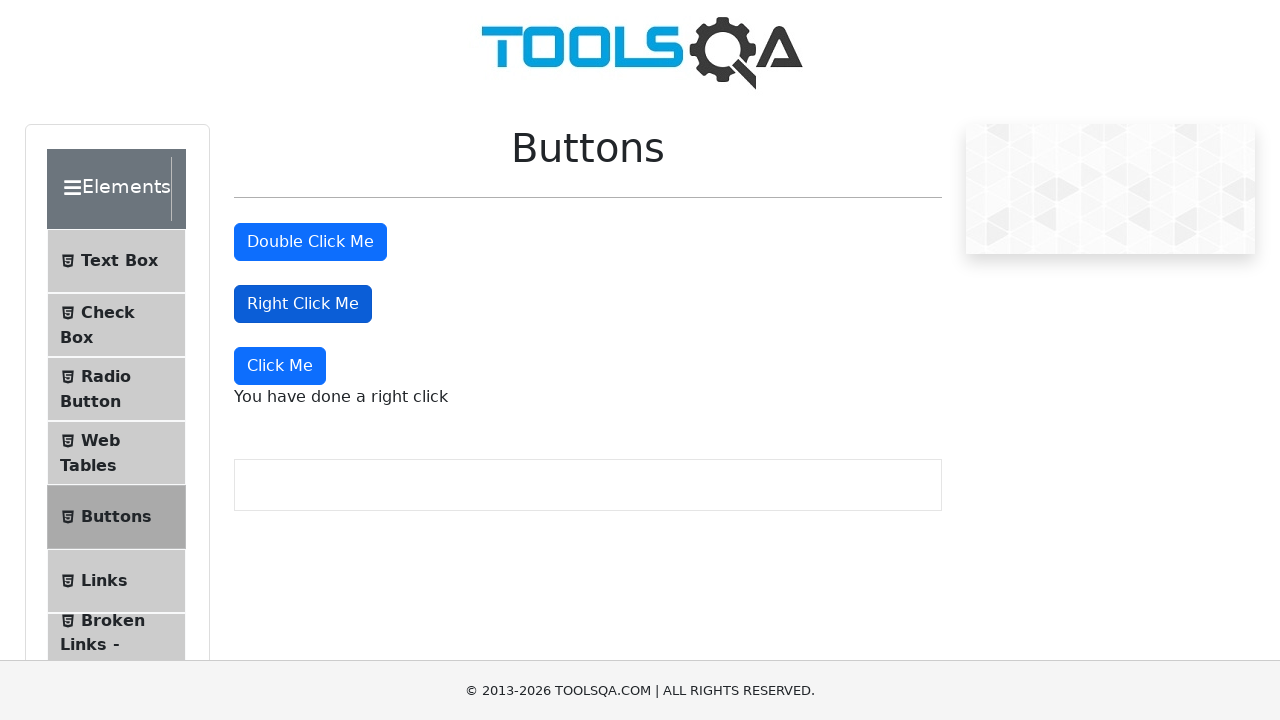

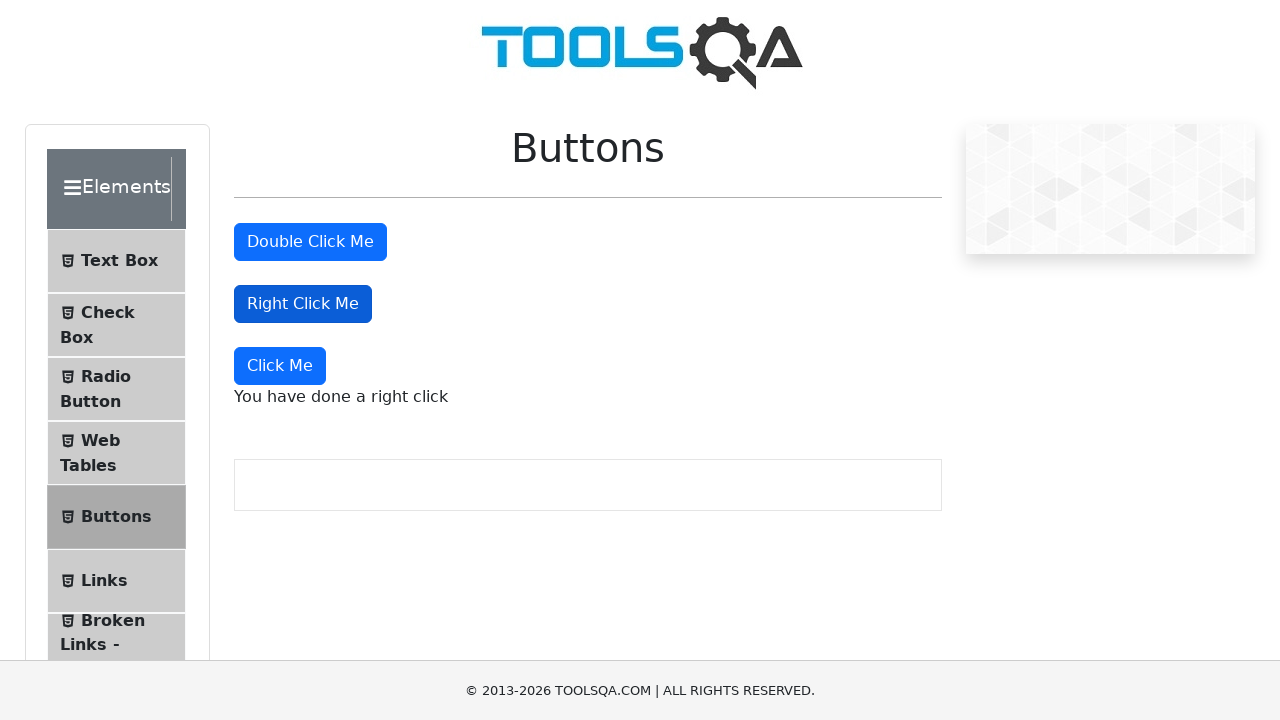